Tests JavaScript confirmation alert handling by clicking a button that triggers a confirm dialog and accepting it

Starting URL: https://the-internet.herokuapp.com/javascript_alerts

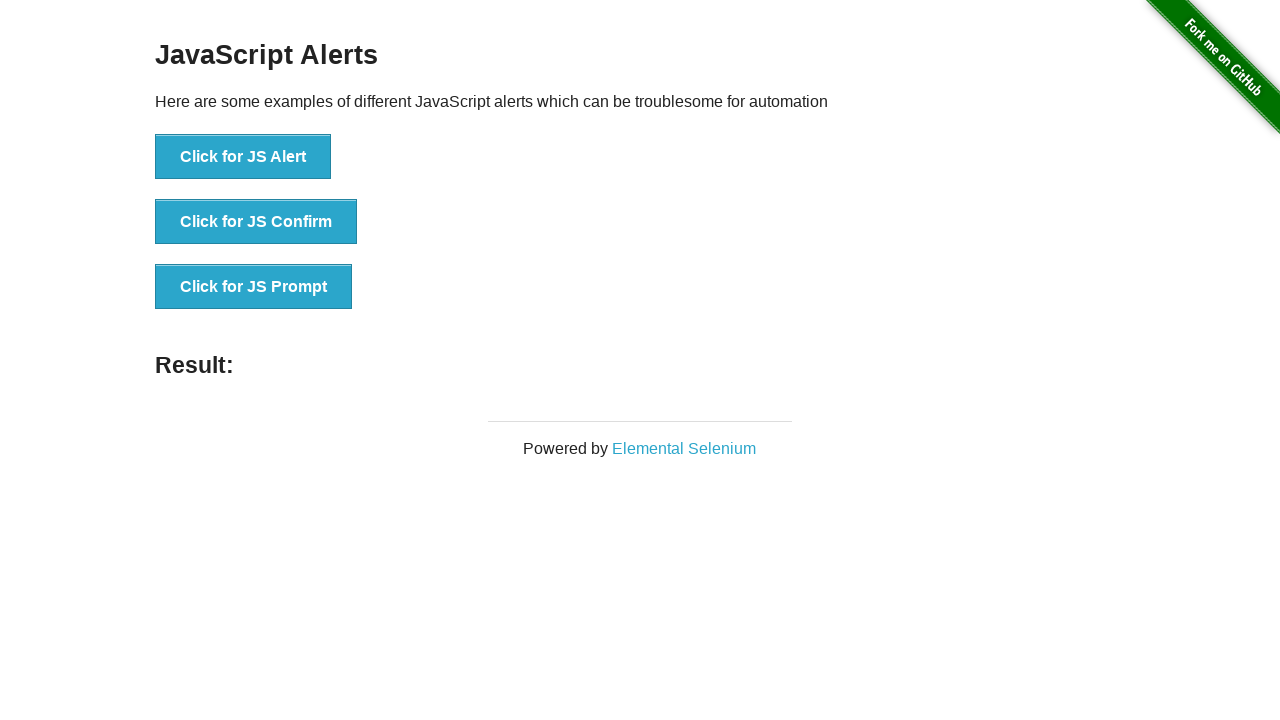

Clicked button to trigger confirmation alert at (256, 222) on xpath=//button[@onclick='jsConfirm()']
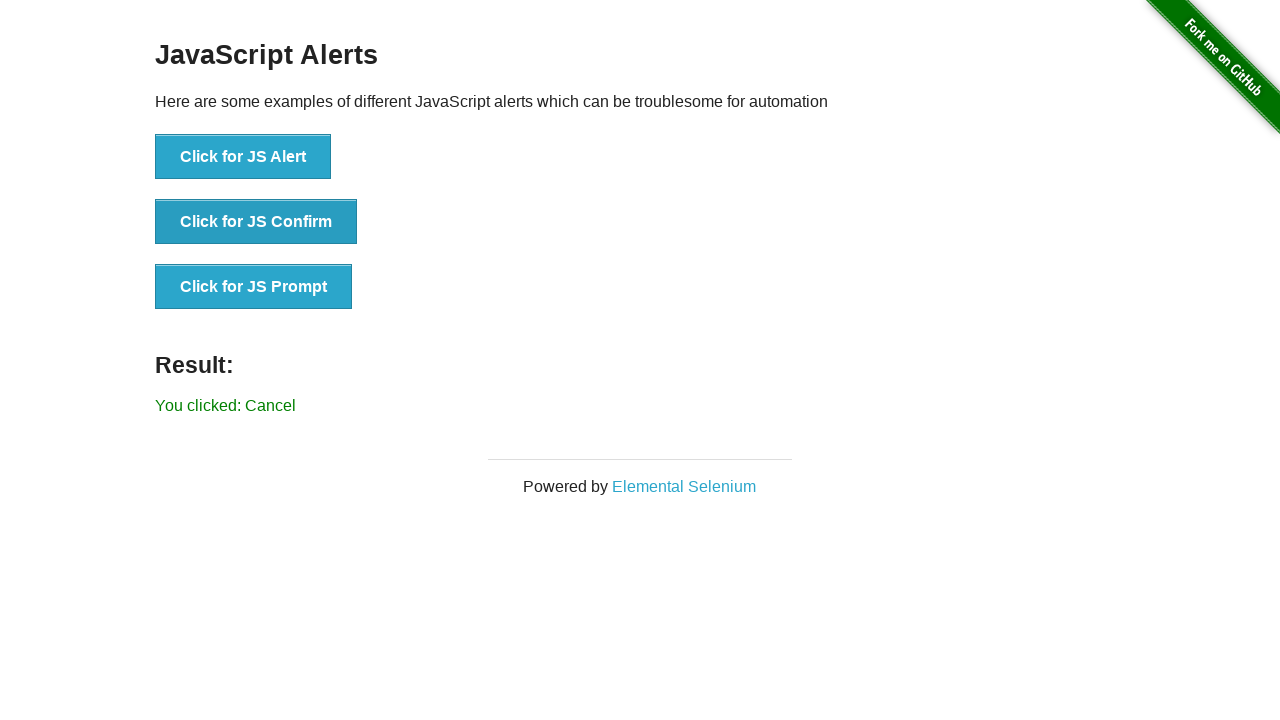

Set up dialog handler to accept confirmation
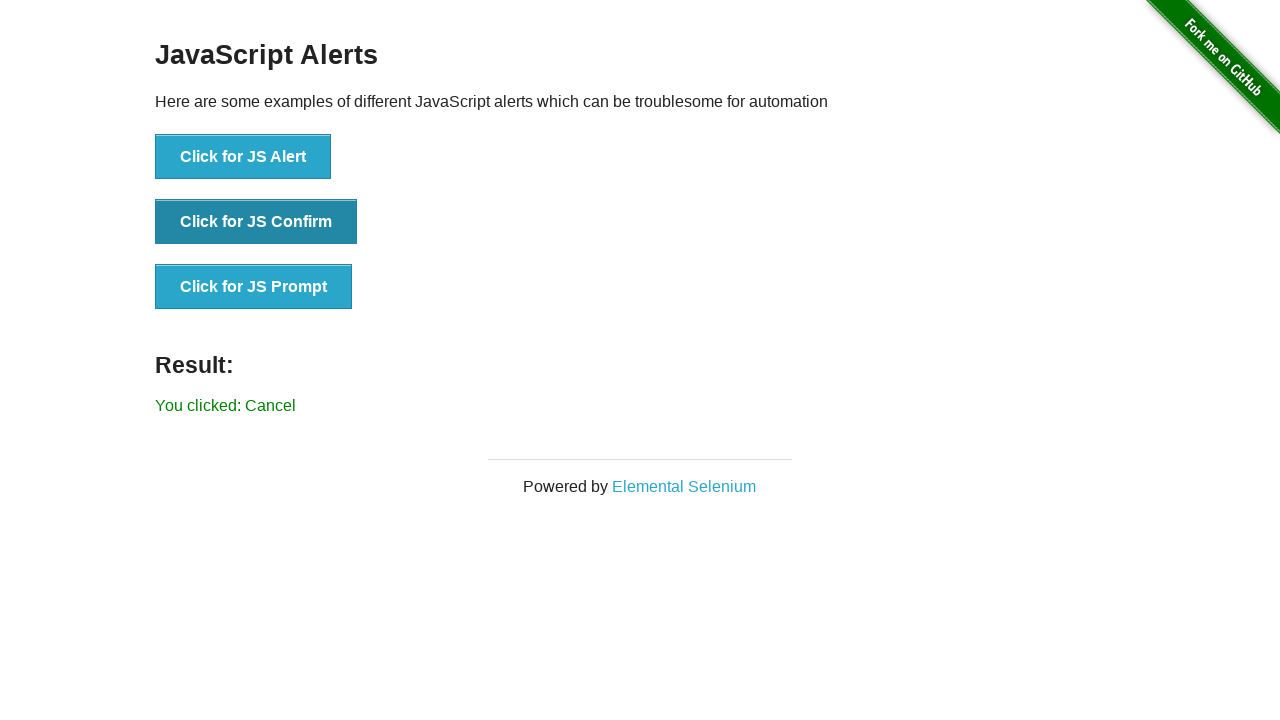

Set up one-time dialog handler before clicking
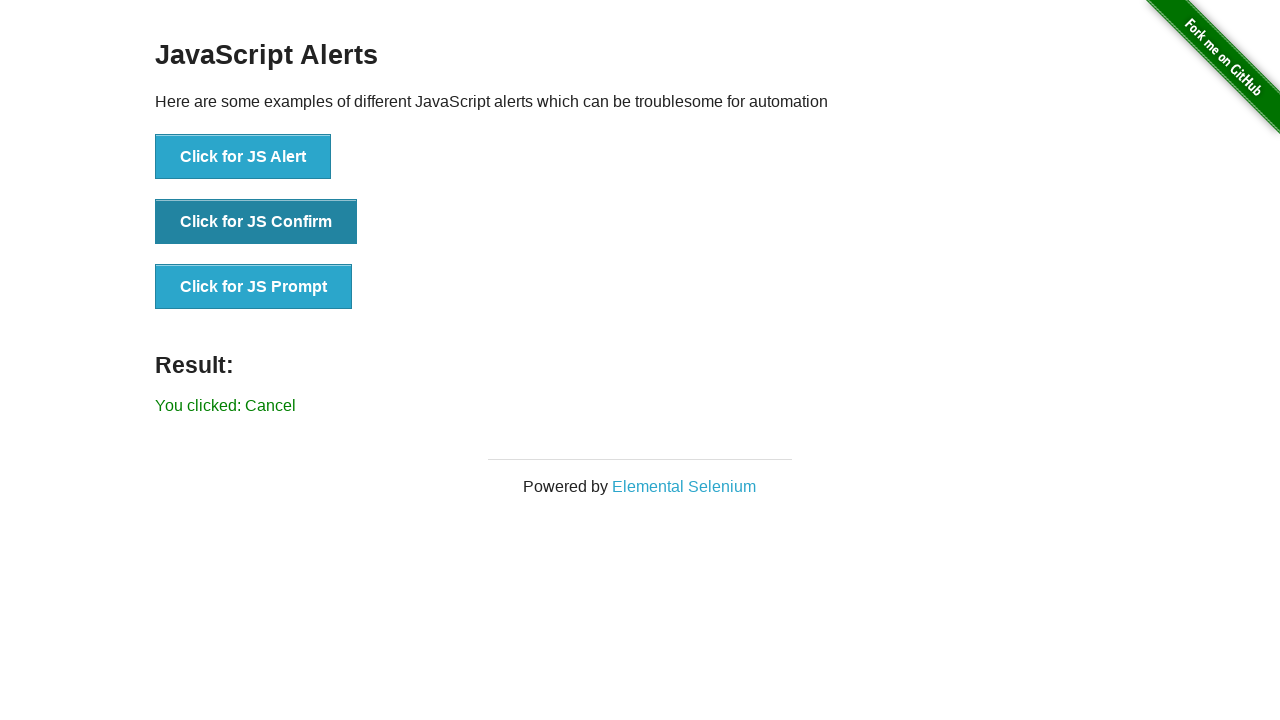

Clicked button to trigger confirmation alert with handler in place at (256, 222) on xpath=//button[@onclick='jsConfirm()']
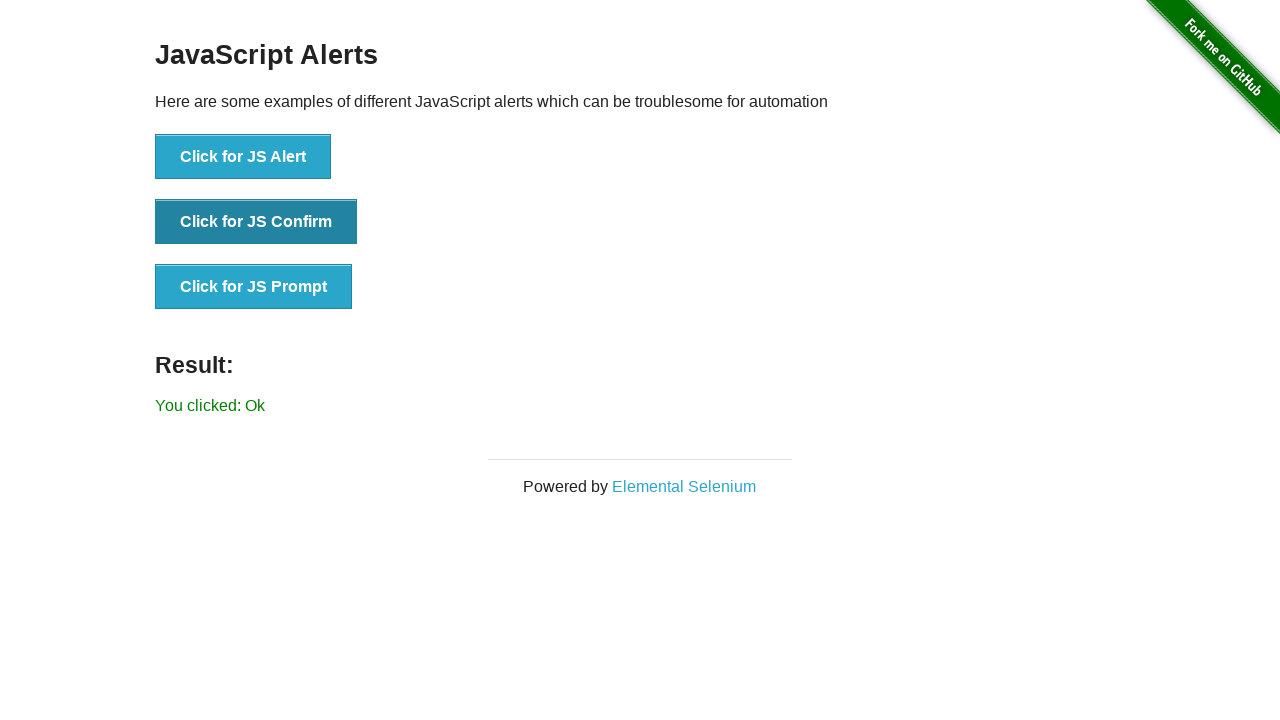

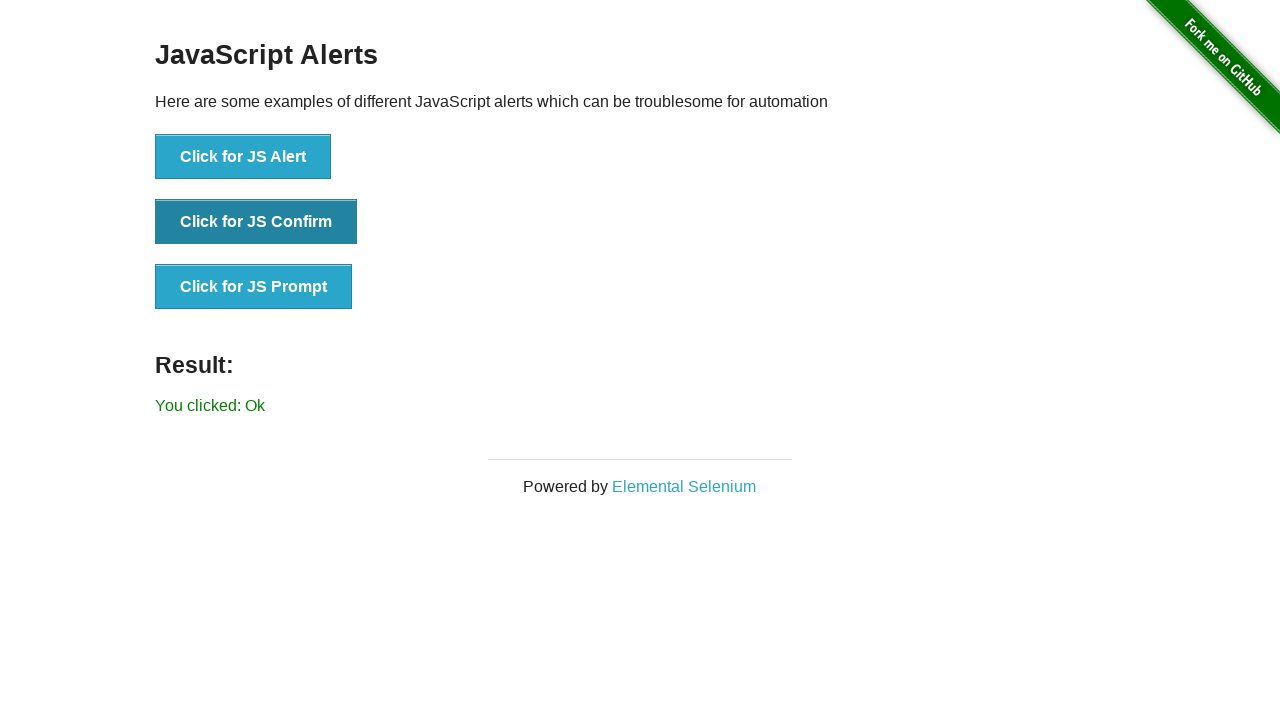